Tests an explicit wait scenario where the script waits for a house price to drop to $100, clicks a Book button, solves a math problem based on a displayed value, and submits the answer.

Starting URL: http://suninjuly.github.io/explicit_wait2.html

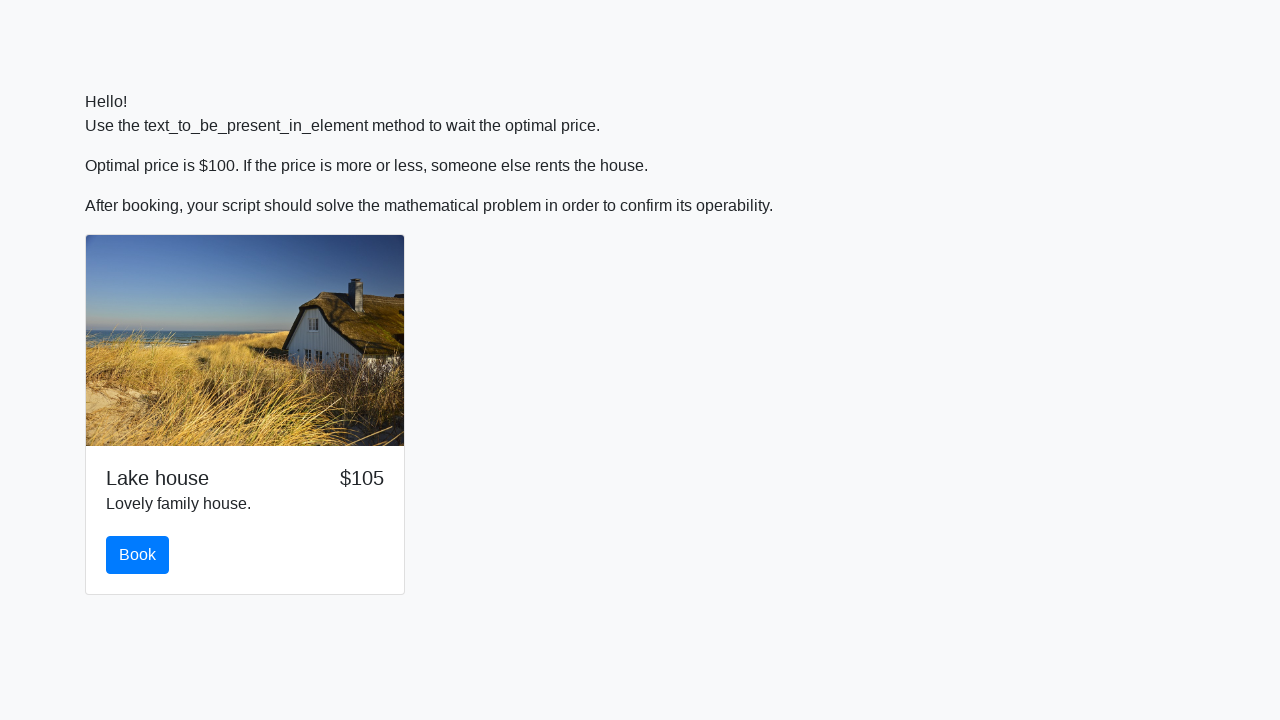

Waited for house price to drop to $100
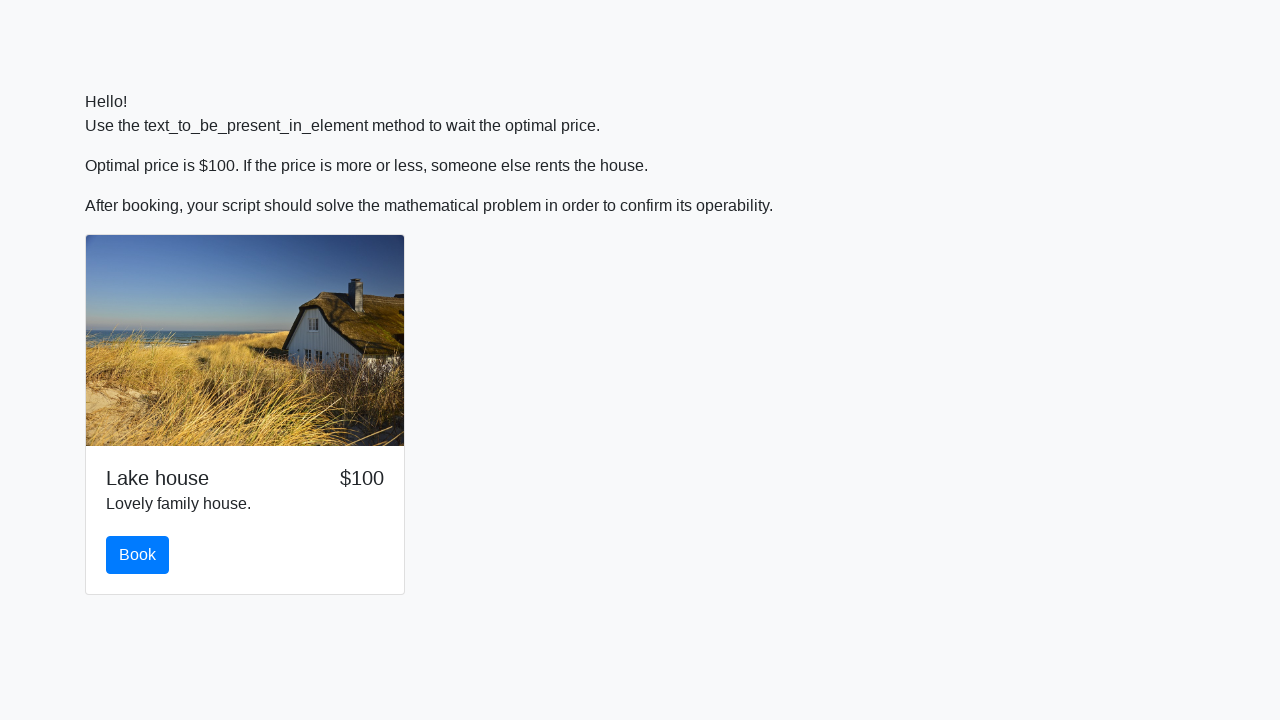

Clicked the Book button at (138, 555) on #book
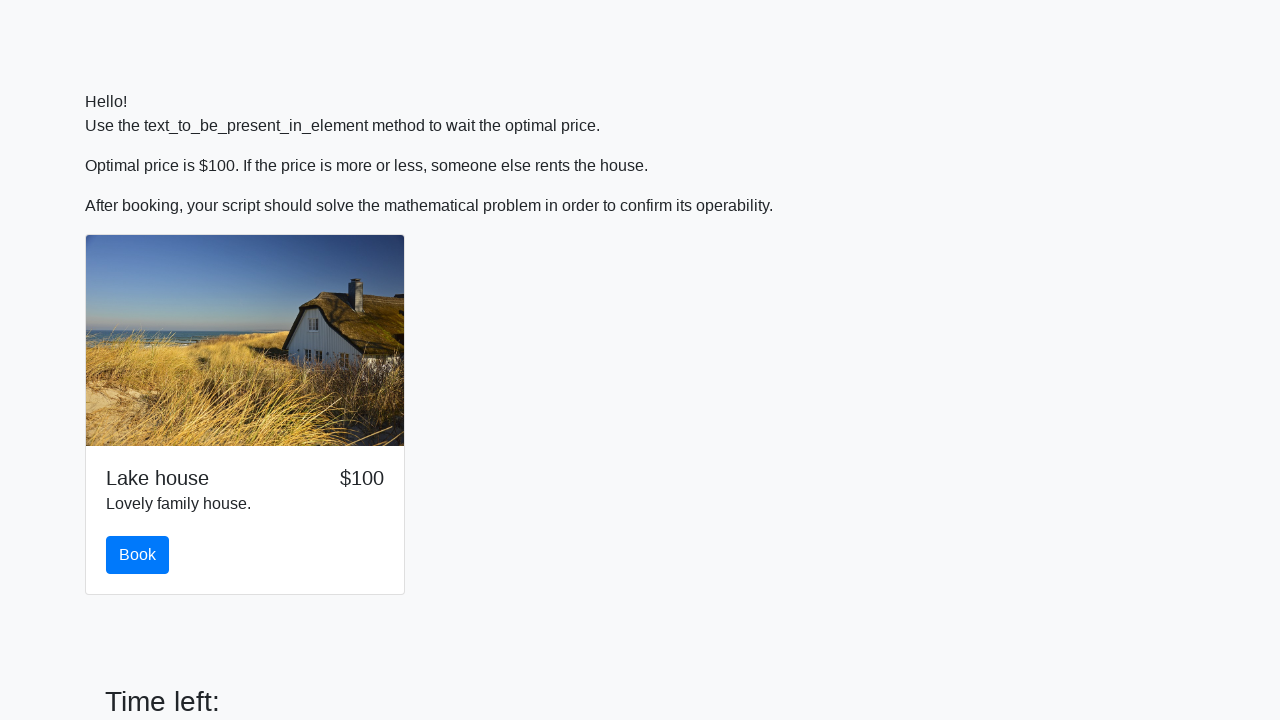

Retrieved magic number value: 942
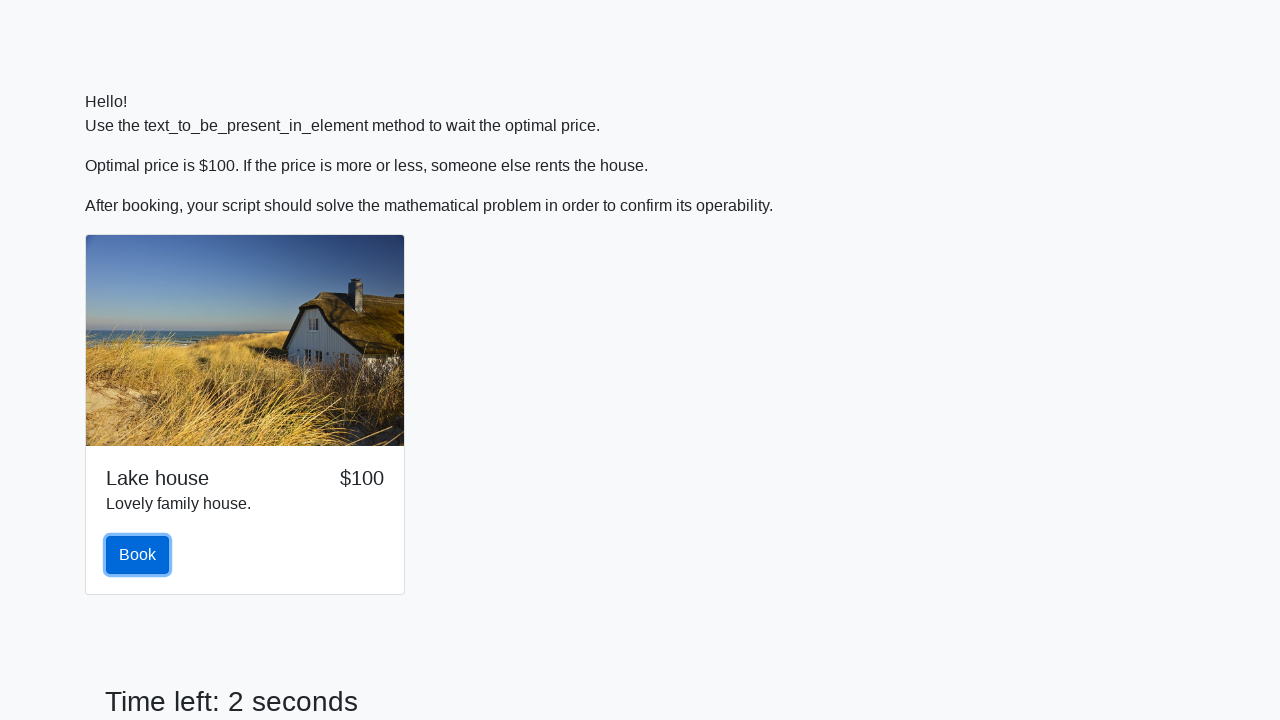

Calculated answer from magic number: 1.7079934104489918
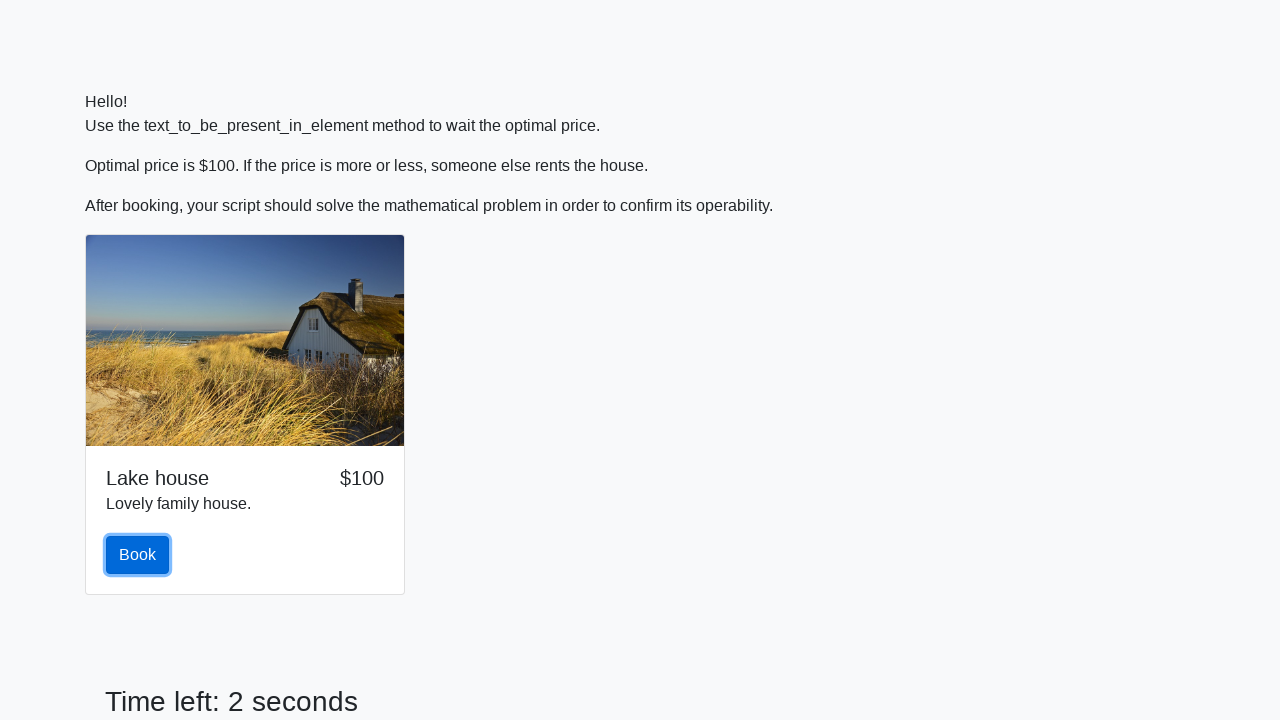

Filled in the calculated answer on #answer
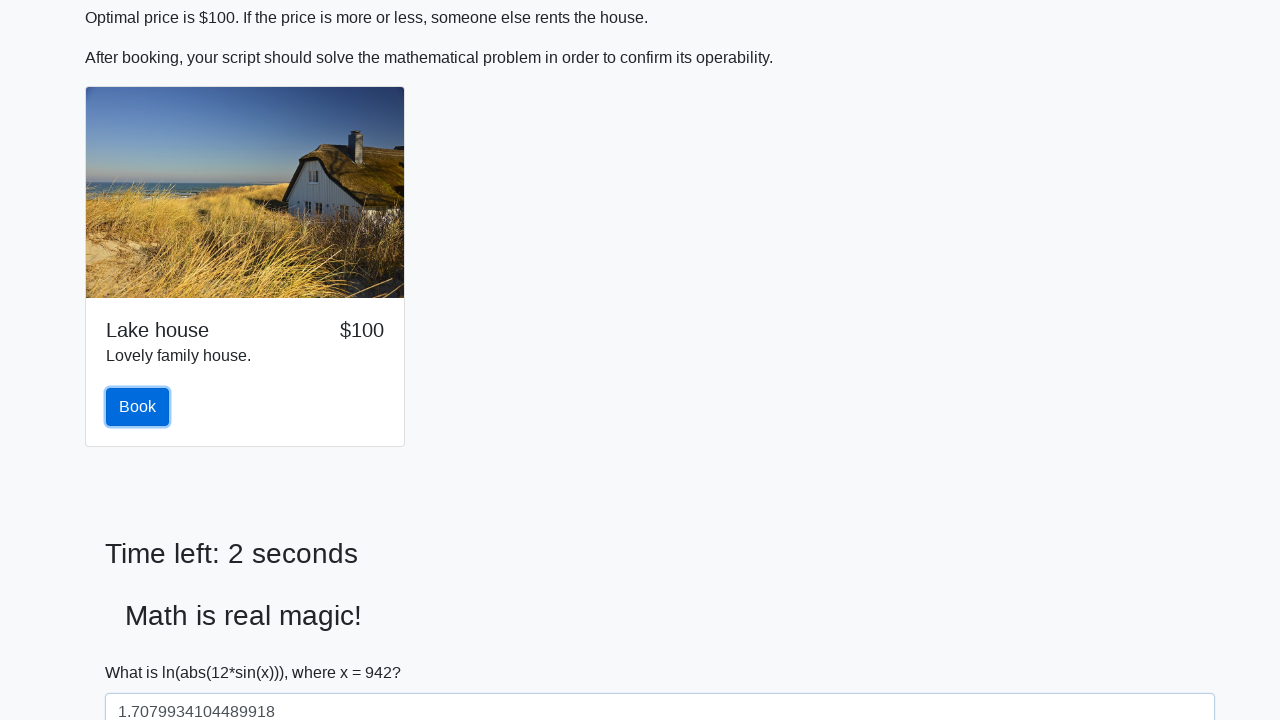

Clicked the solve button to submit the answer at (143, 651) on #solve
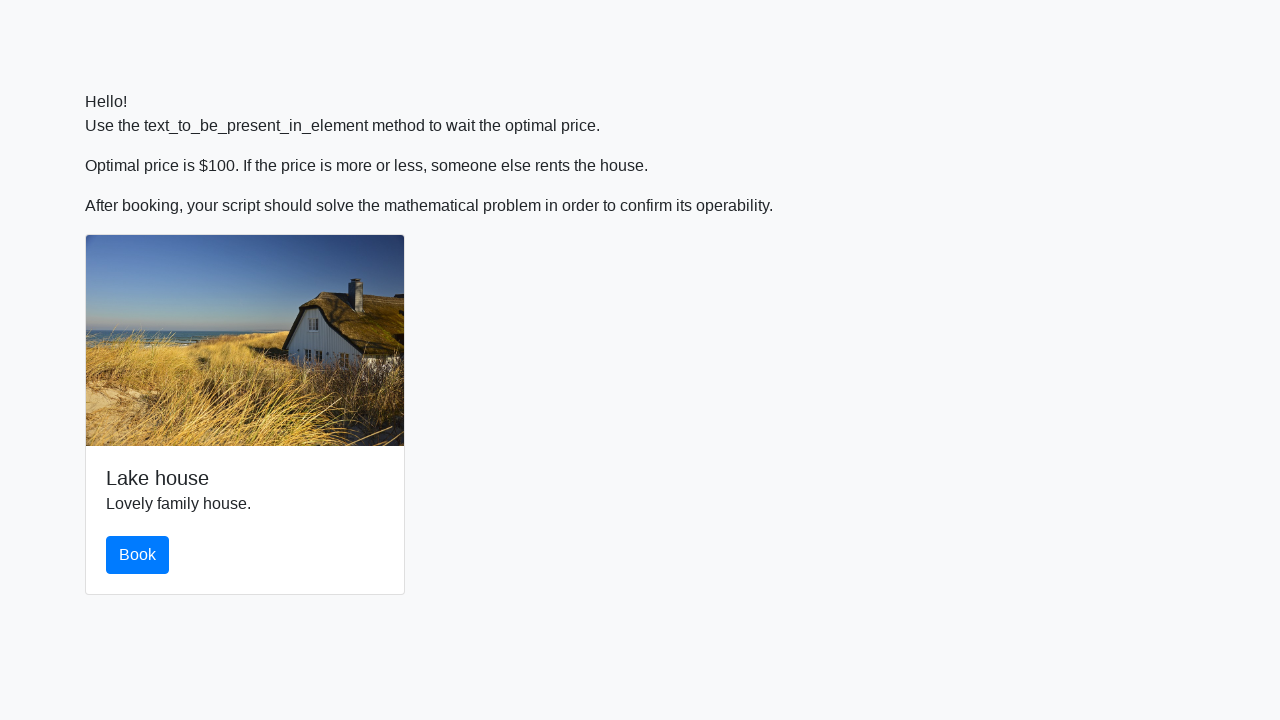

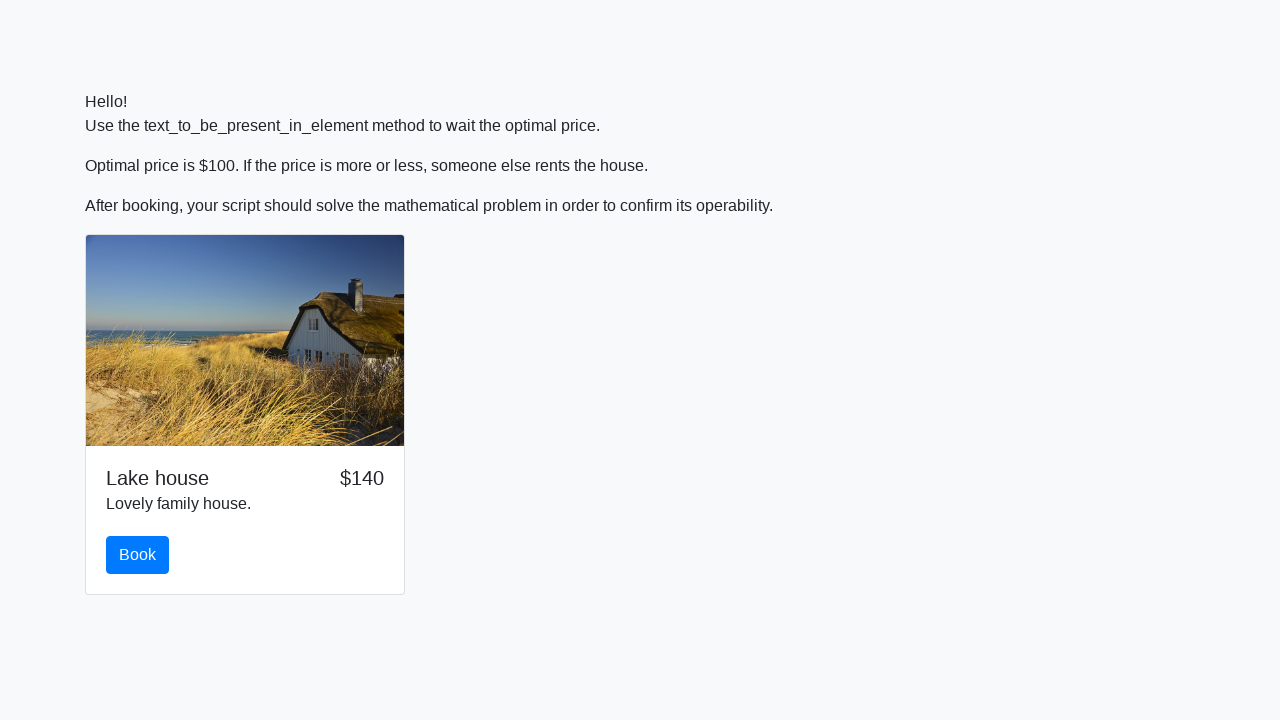